Tests that clicking the "Forgot your password" link on the login page navigates to the Reset Password page and verifies the correct heading is displayed.

Starting URL: https://opensource-demo.orangehrmlive.com/

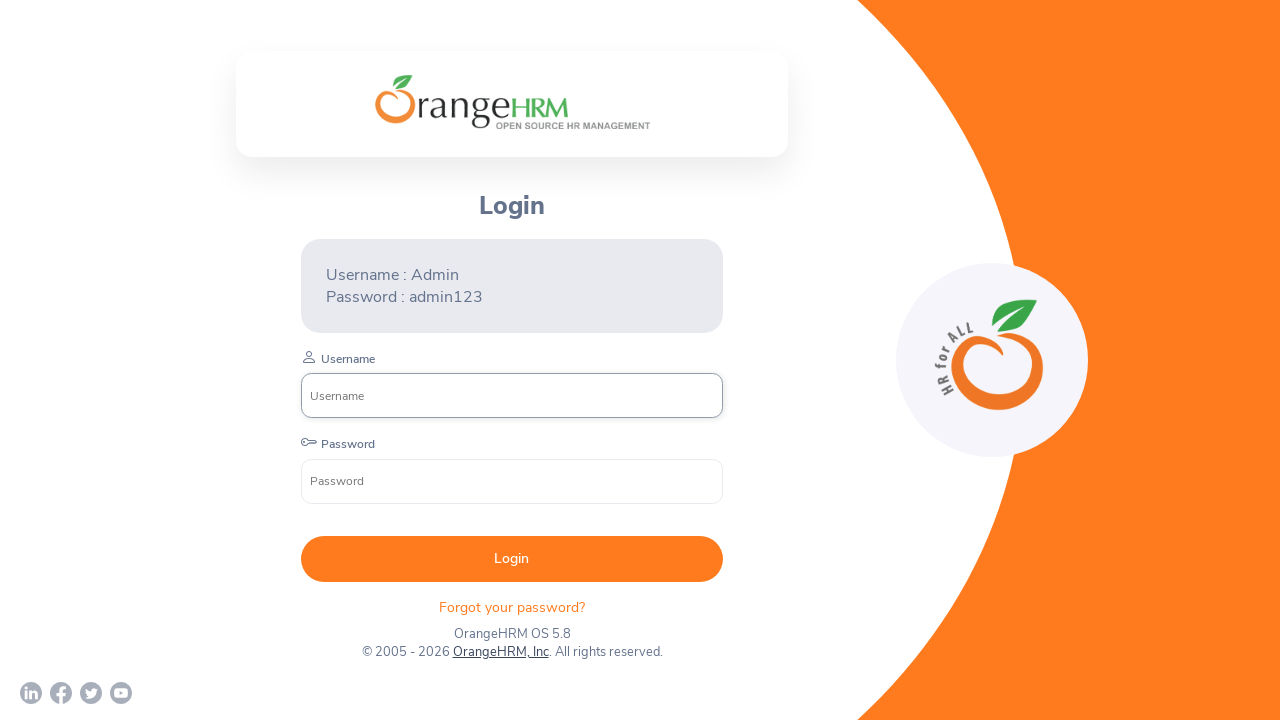

Navigated to Orange HRM login page
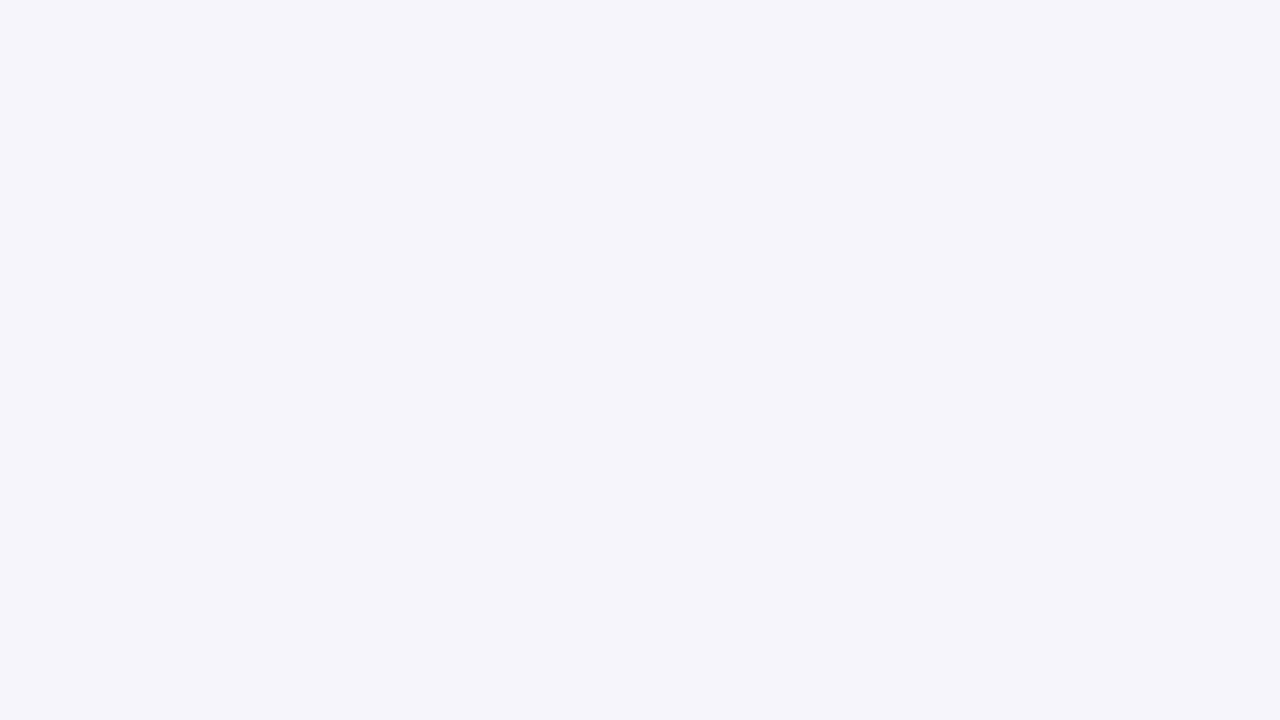

Clicked 'Forgot your password' link on login page at (512, 606) on xpath=//p[@class='oxd-text oxd-text--p orangehrm-login-forgot-header']
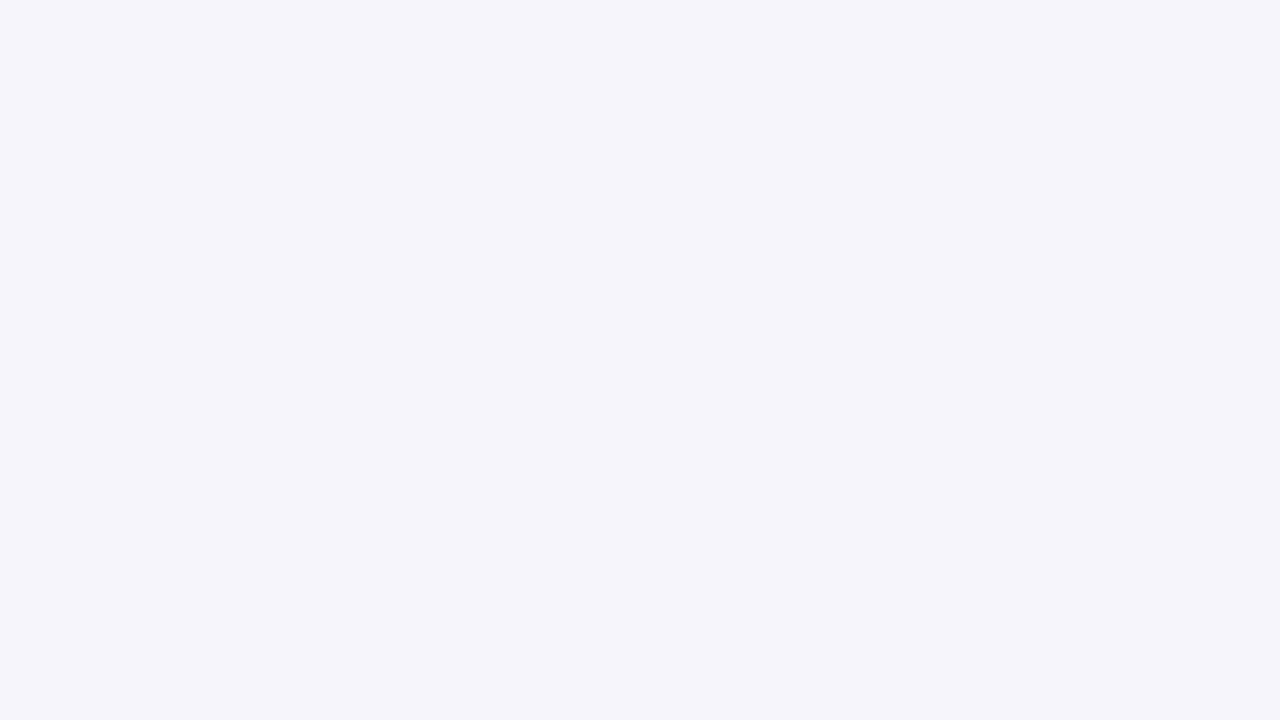

Reset Password page heading loaded and became visible
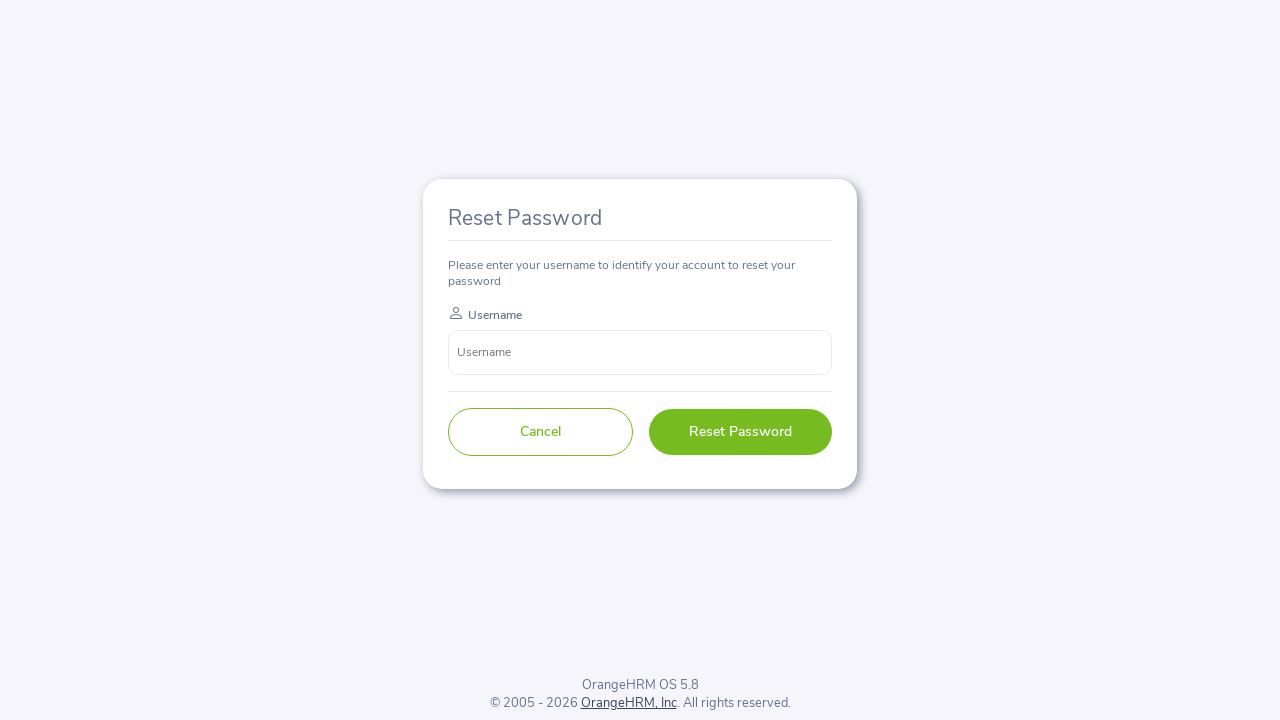

Retrieved Reset Password heading text: 'Reset Password'
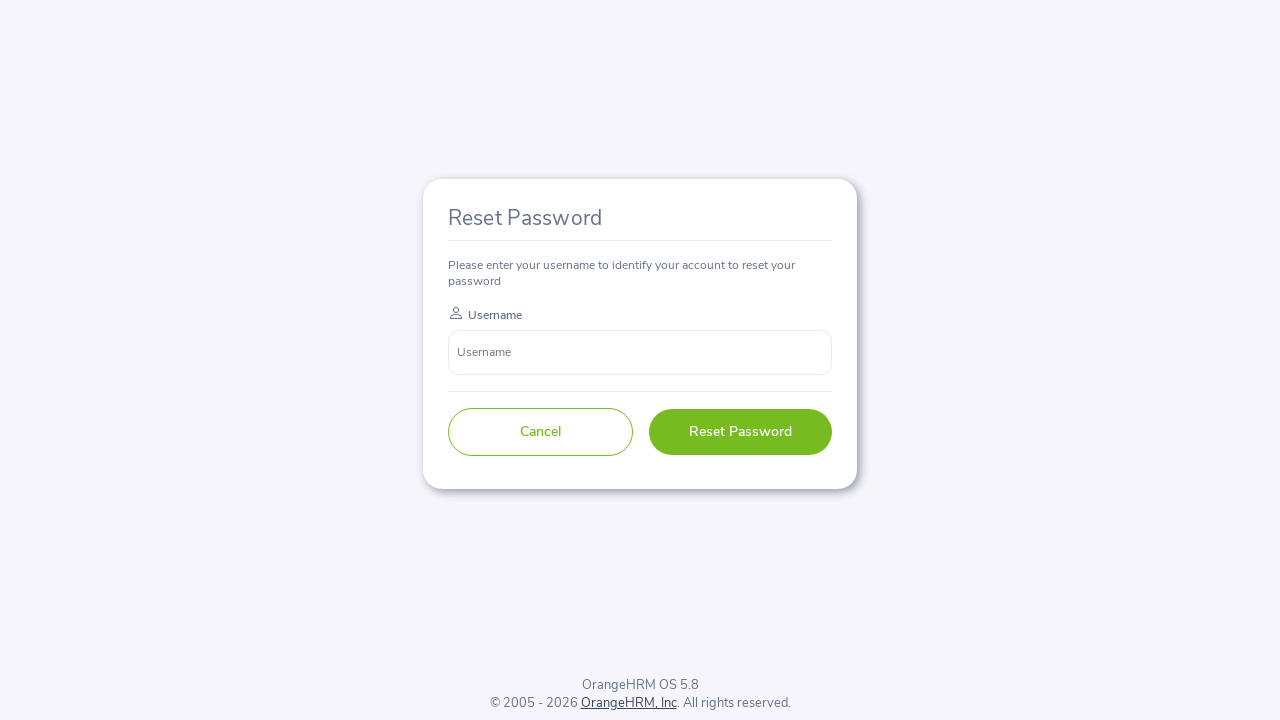

Verified heading text is 'Reset Password' - test passed
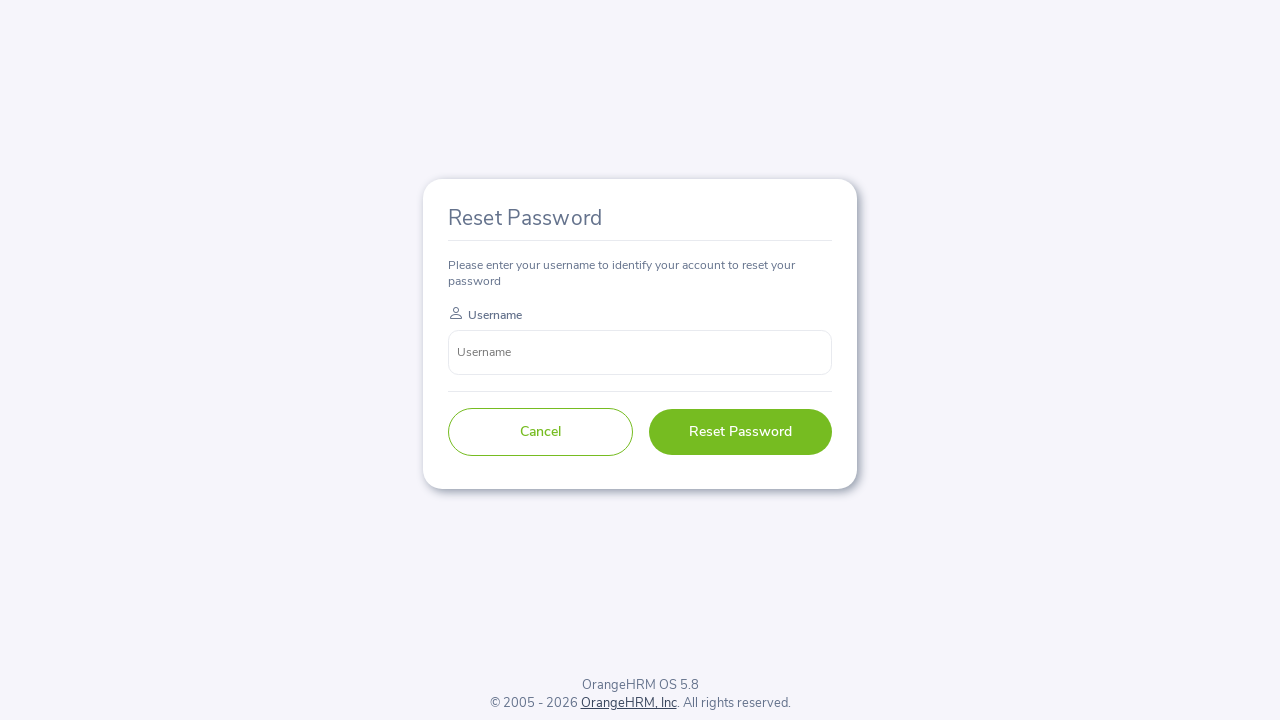

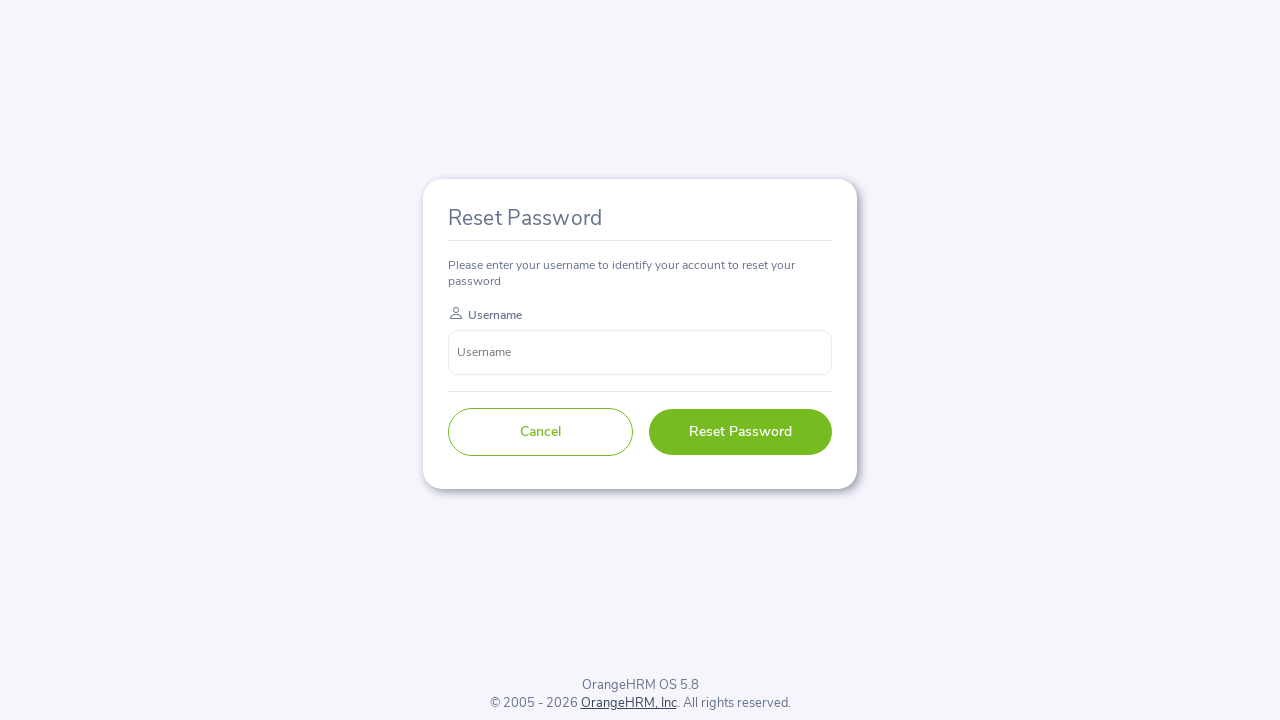